Tests the Selenium homepage by navigating to it, waiting for the page to load, and verifying the body content is accessible.

Starting URL: https://selenium.dev/

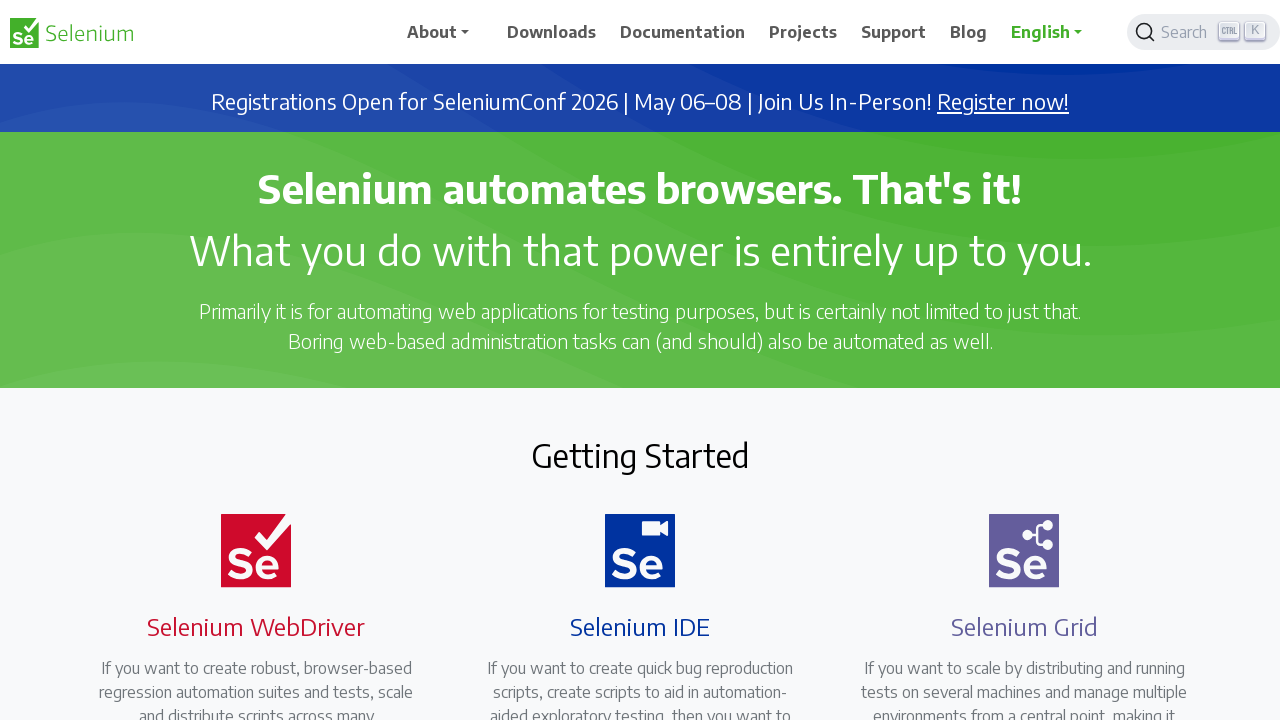

Navigated to Selenium homepage
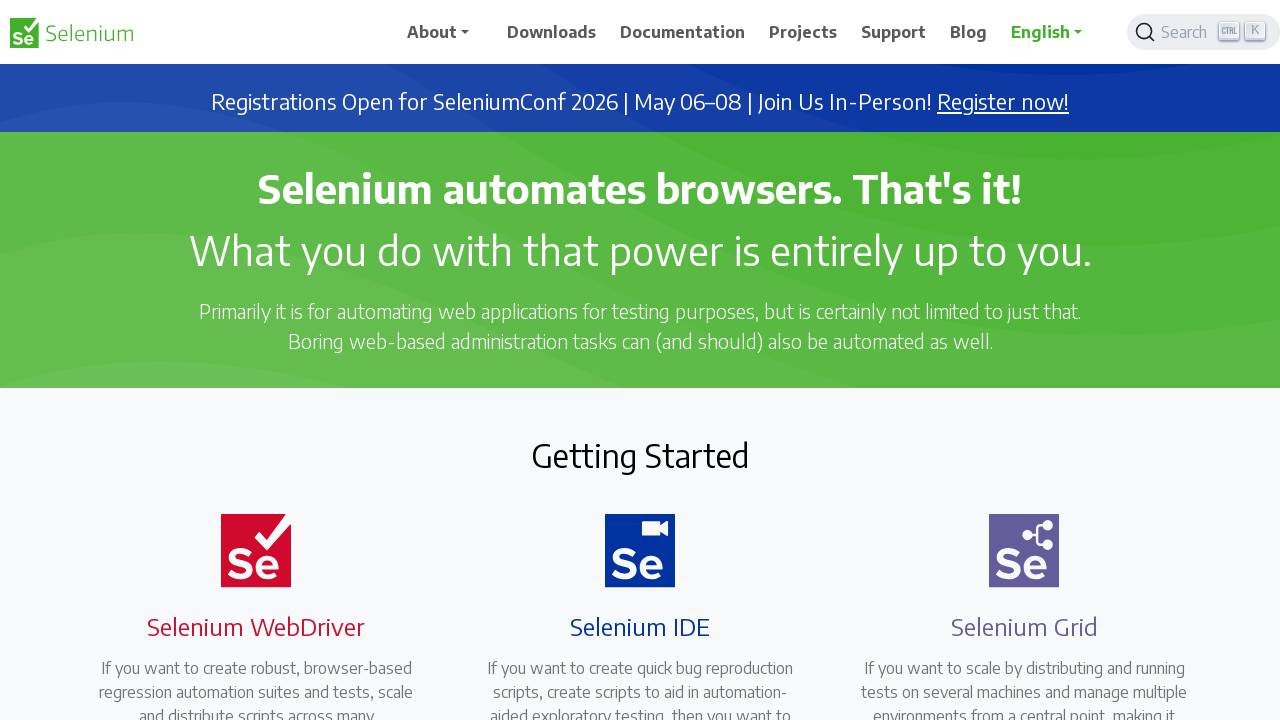

Body element loaded and visible
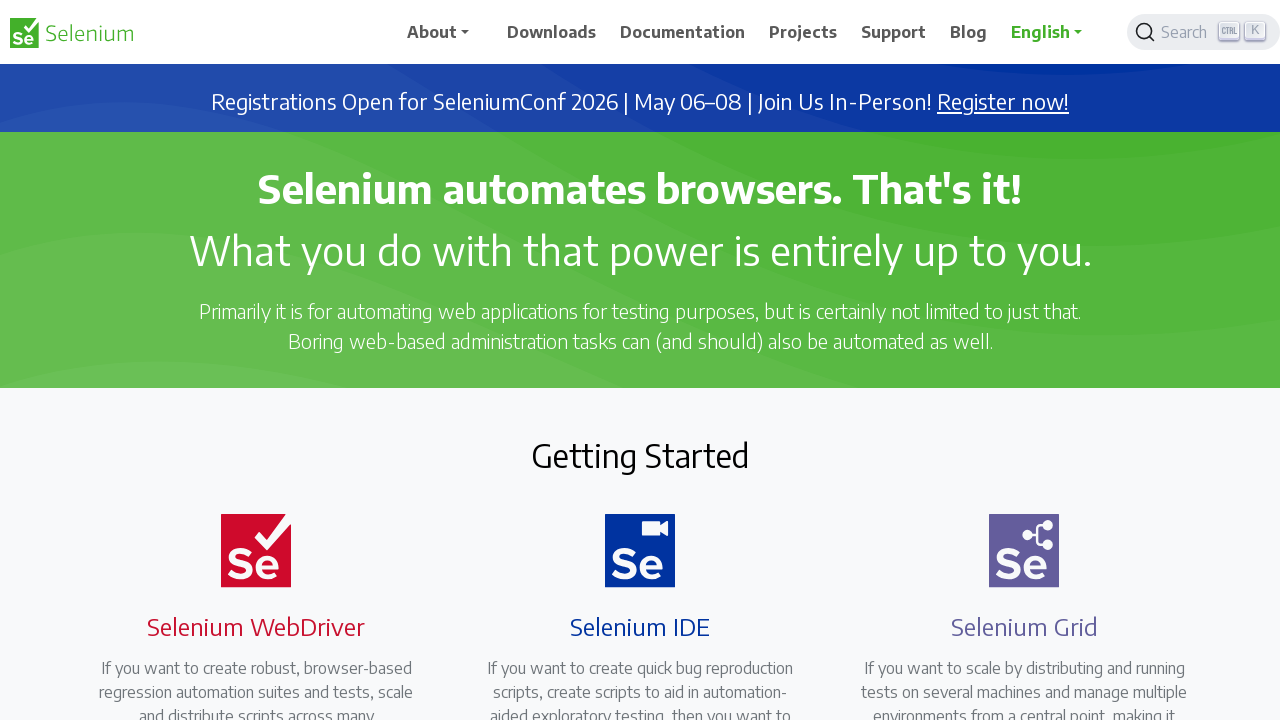

Retrieved body text content to verify page loaded
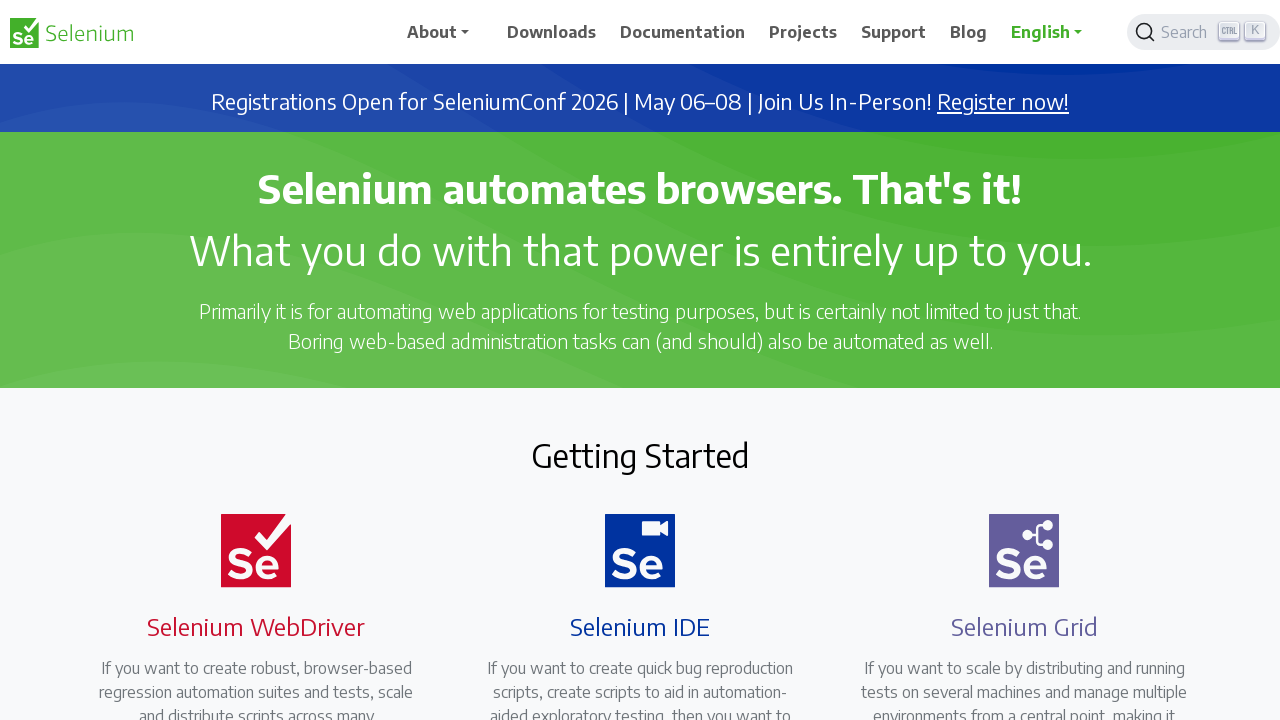

Set viewport size to 1920x1080
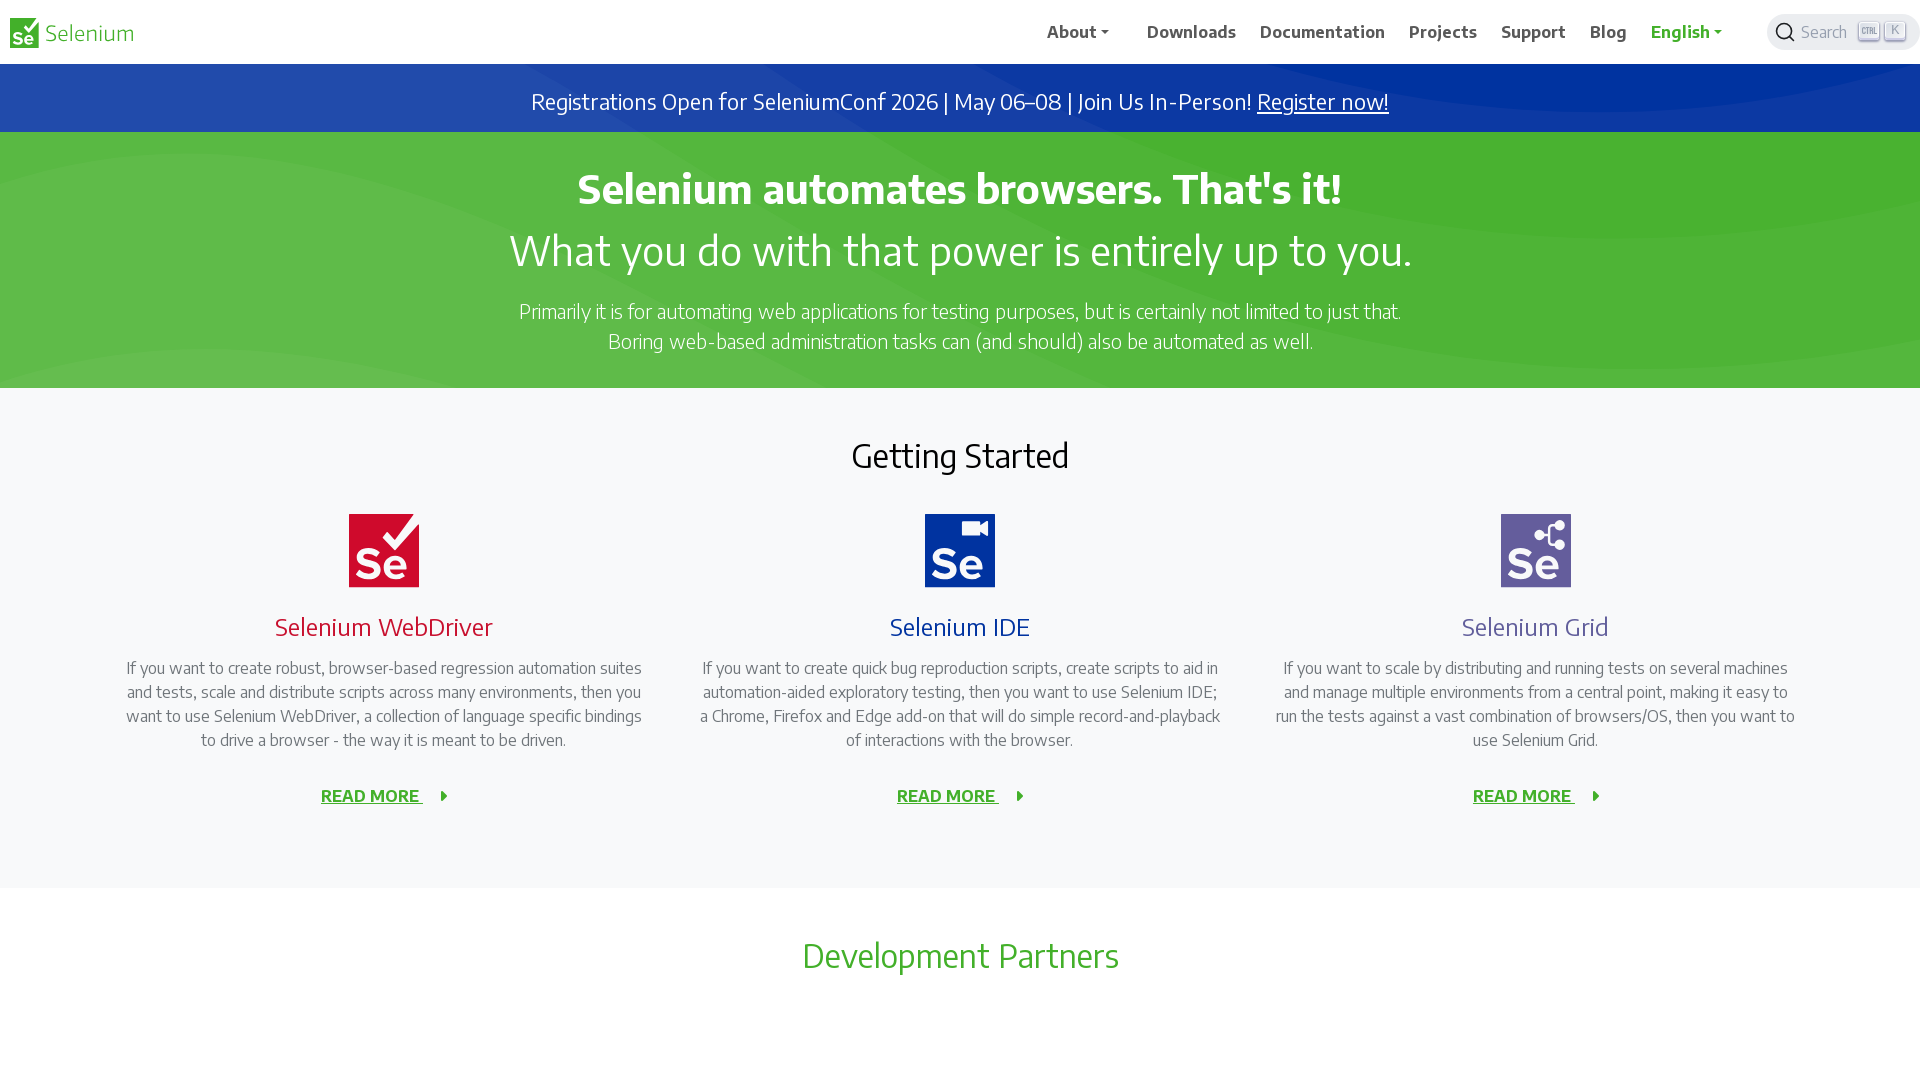

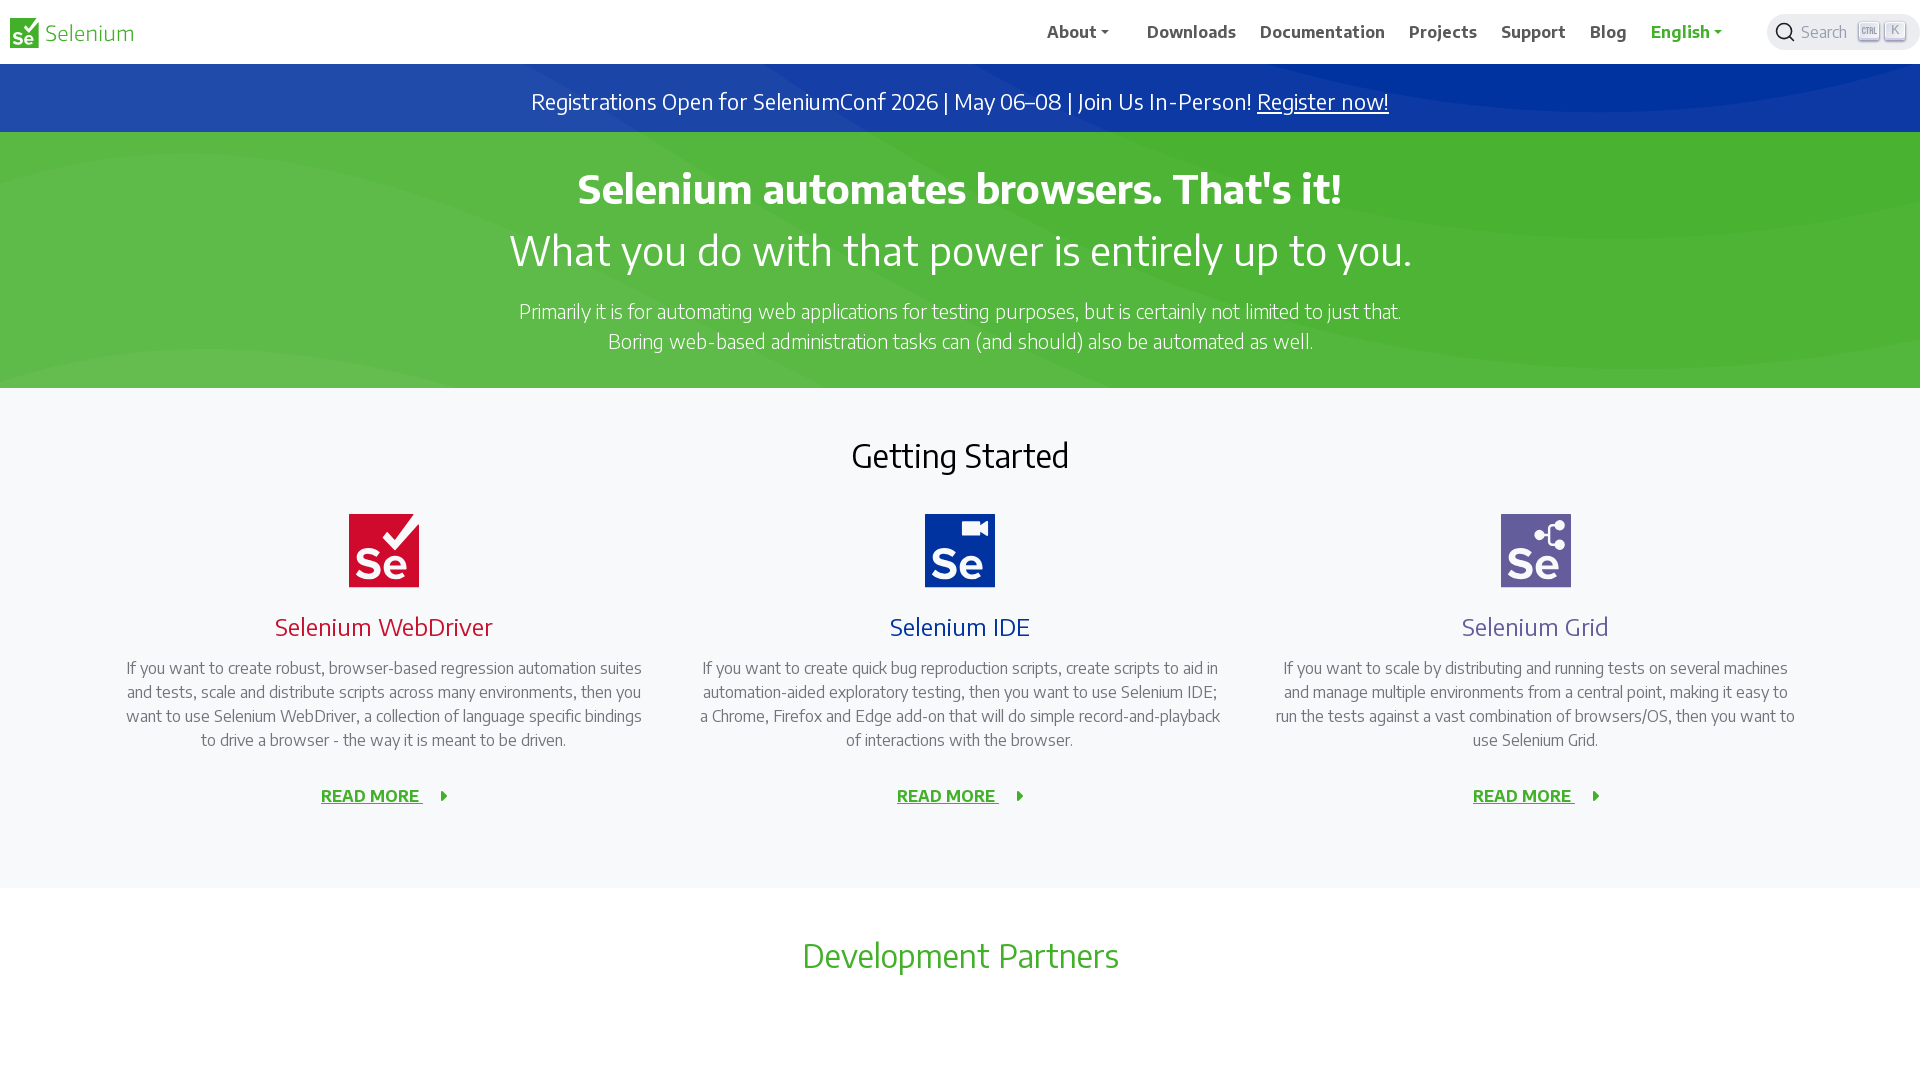